Basic browser check that navigates to the Checkly homepage and verifies the page loads

Starting URL: https://checklyhq.com/

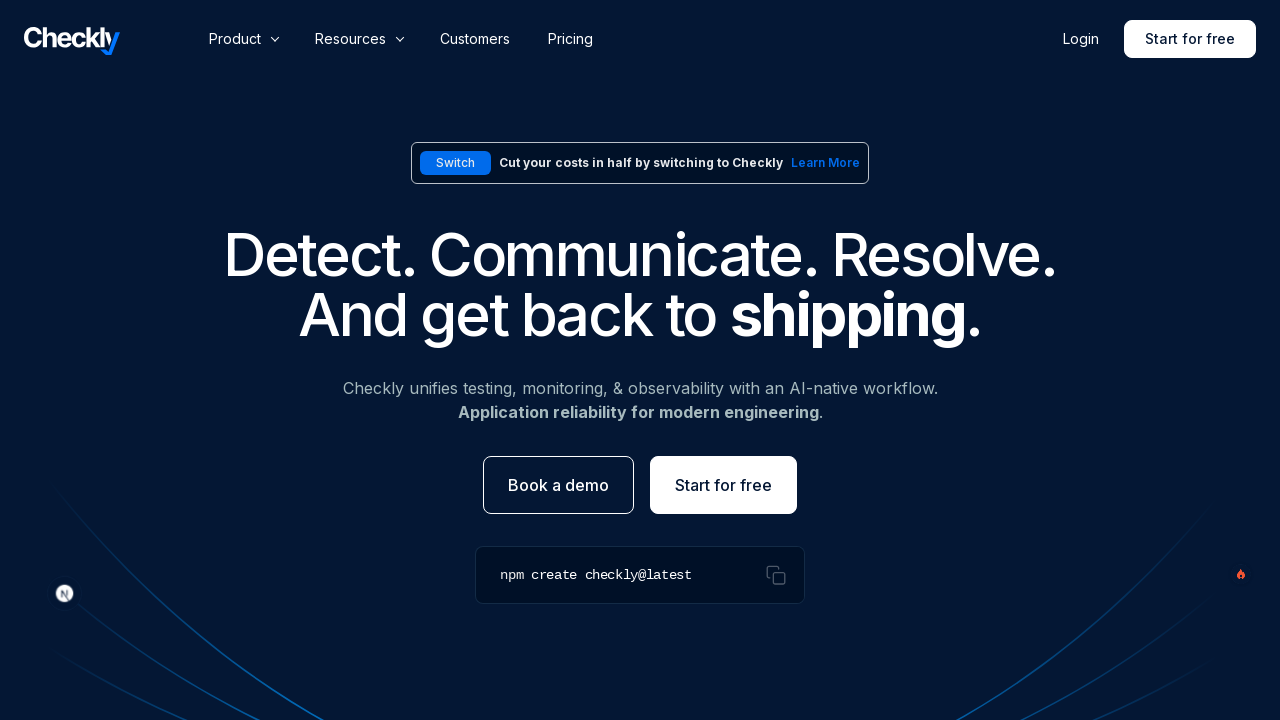

Page DOM content loaded
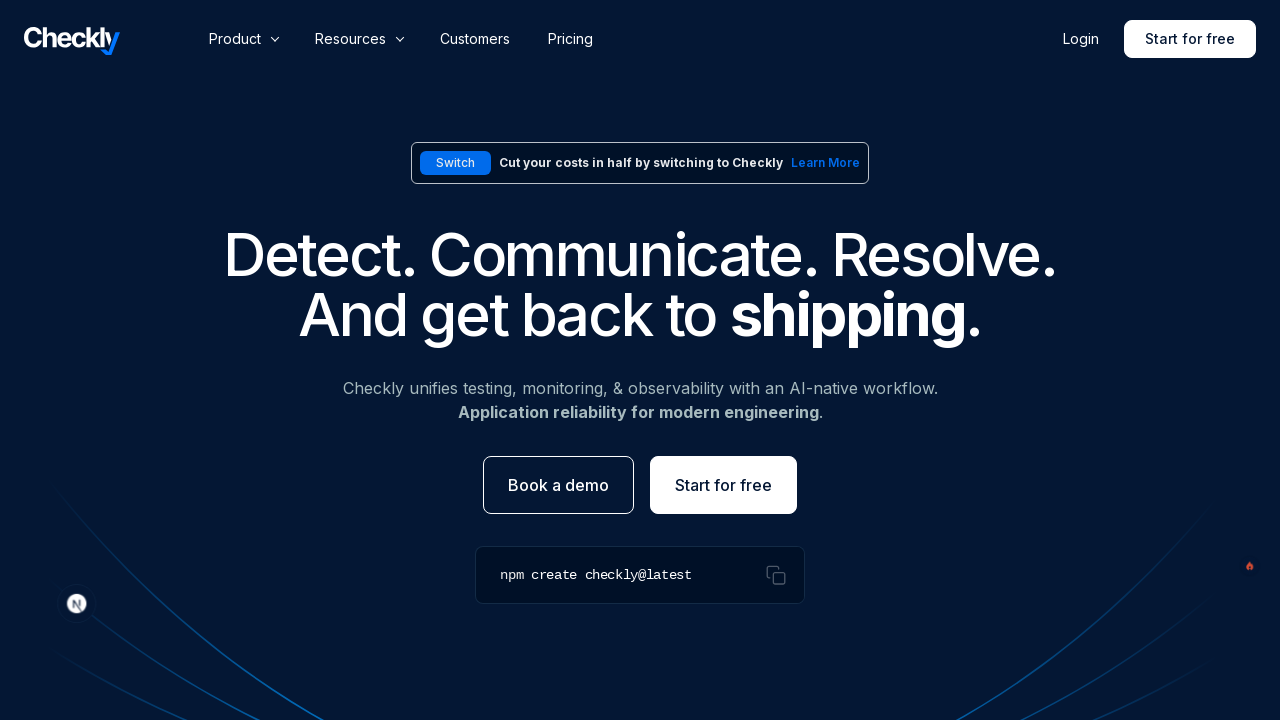

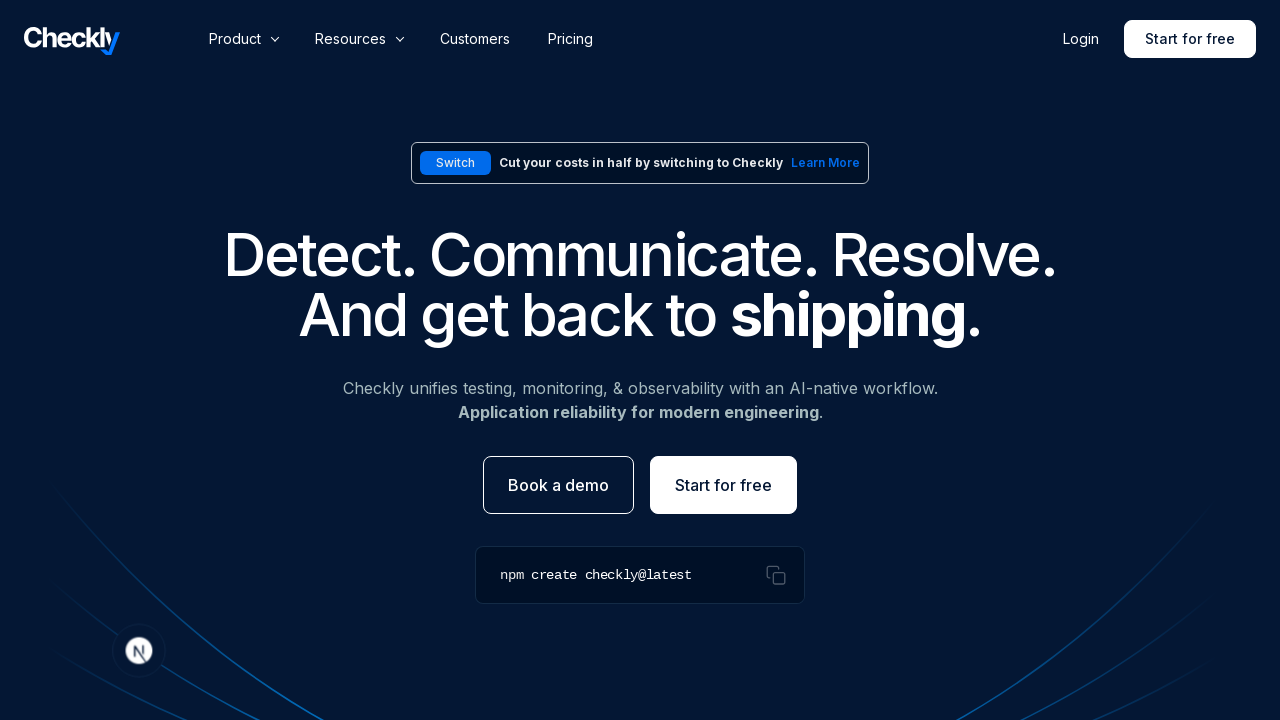